Tests that new todo items are appended to the bottom of the list by creating 3 items and verifying count

Starting URL: https://demo.playwright.dev/todomvc

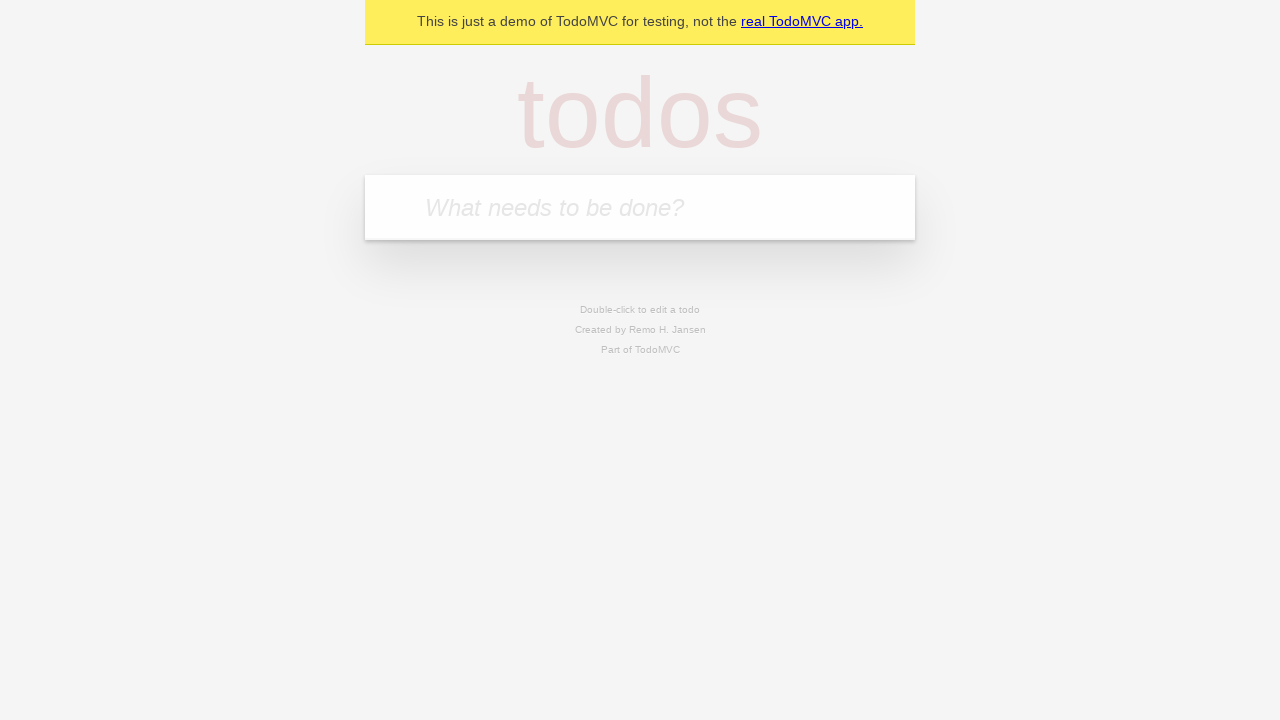

Filled todo input with 'buy some cheese' on internal:attr=[placeholder="What needs to be done?"i]
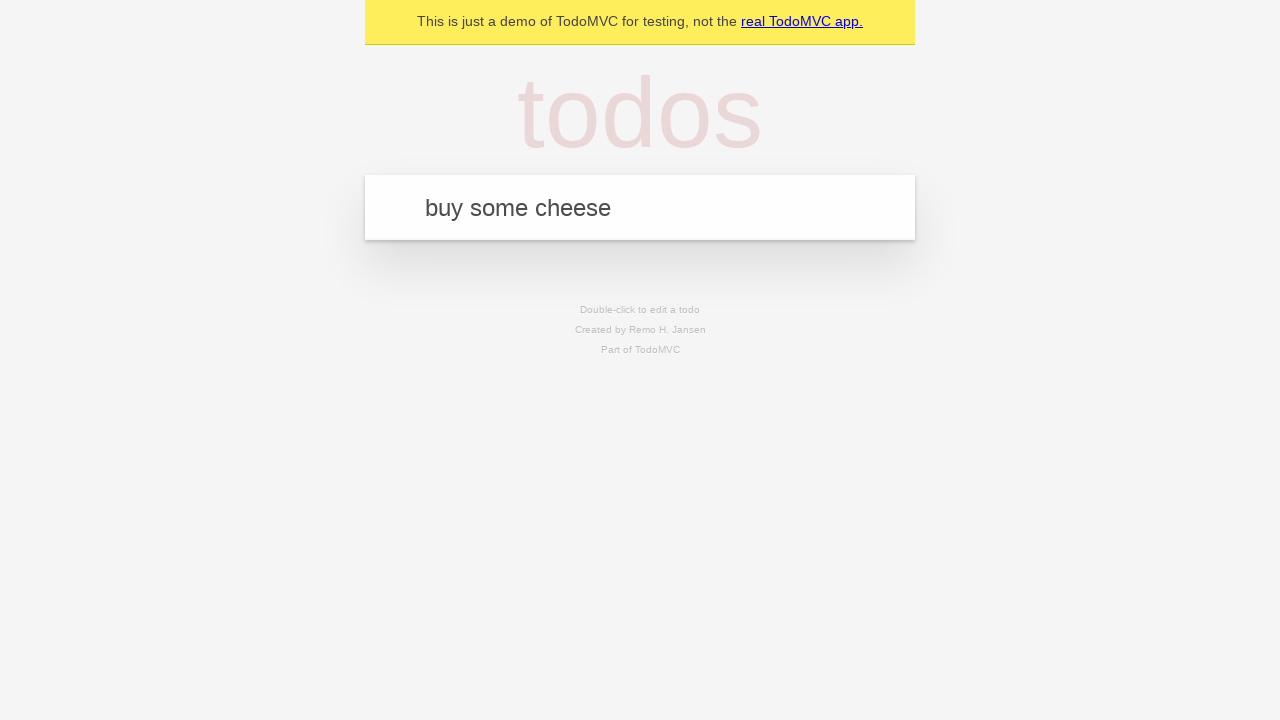

Pressed Enter to add first todo item on internal:attr=[placeholder="What needs to be done?"i]
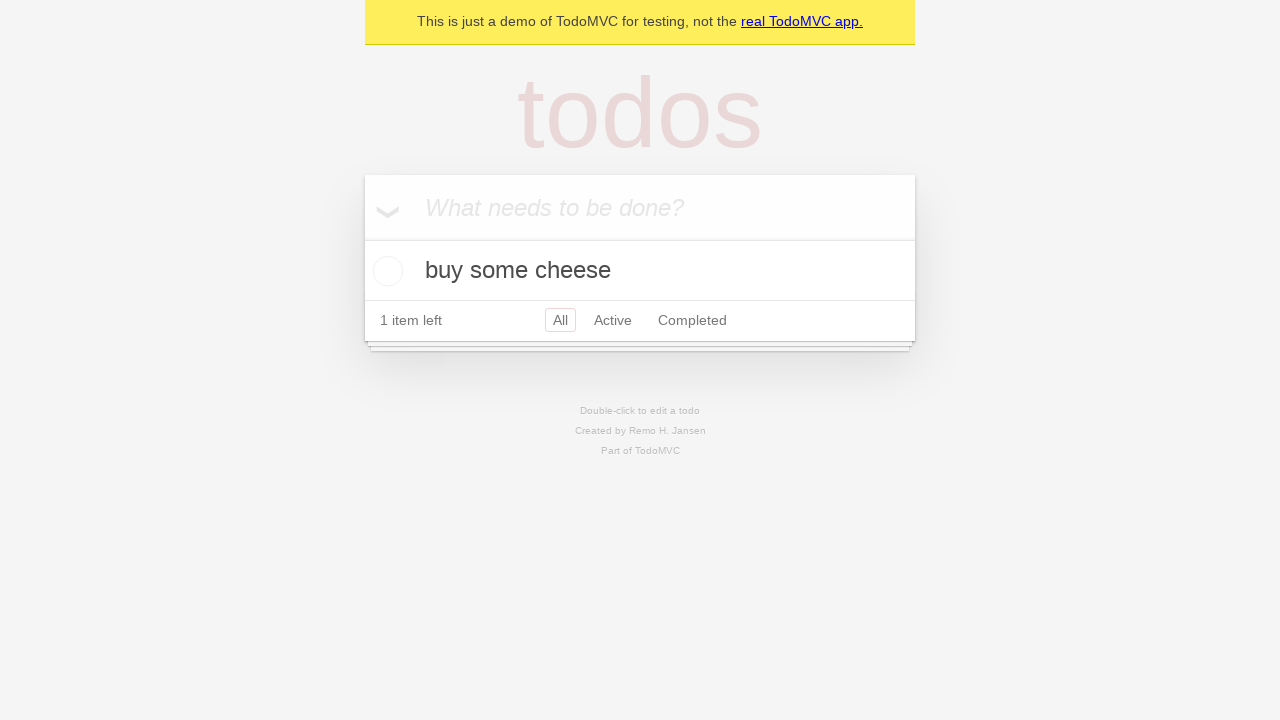

Filled todo input with 'feed the cat' on internal:attr=[placeholder="What needs to be done?"i]
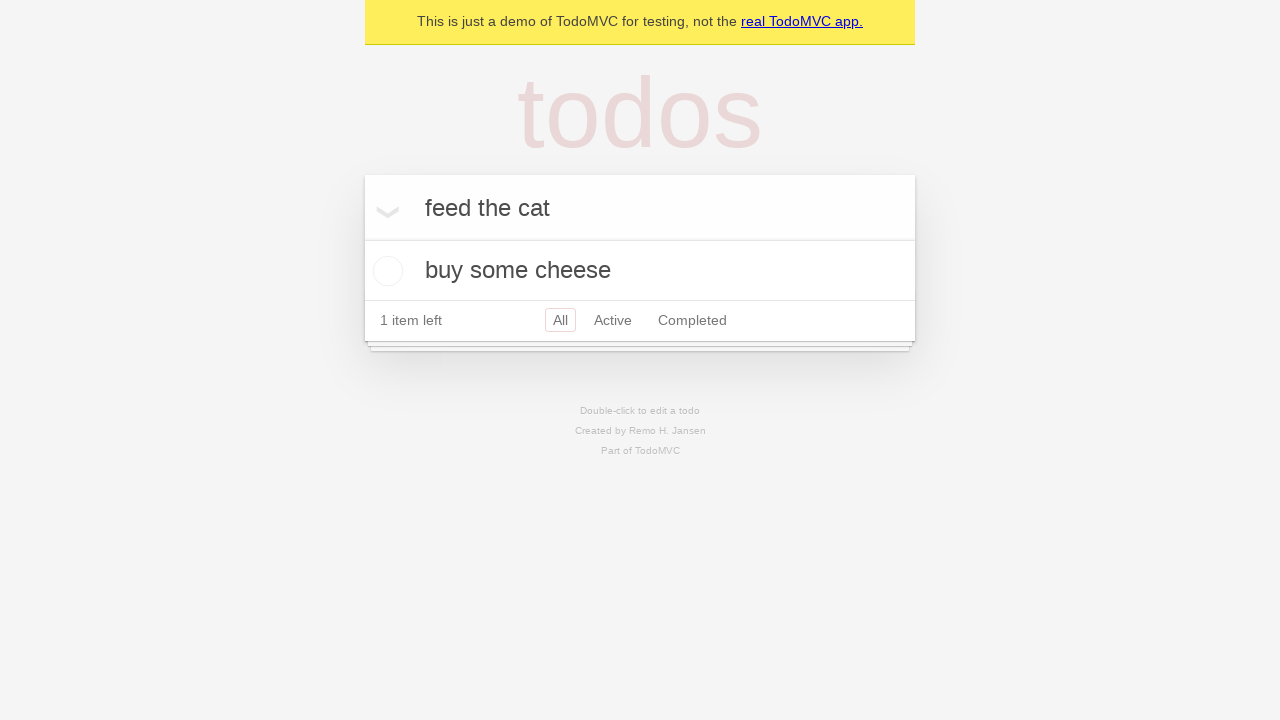

Pressed Enter to add second todo item on internal:attr=[placeholder="What needs to be done?"i]
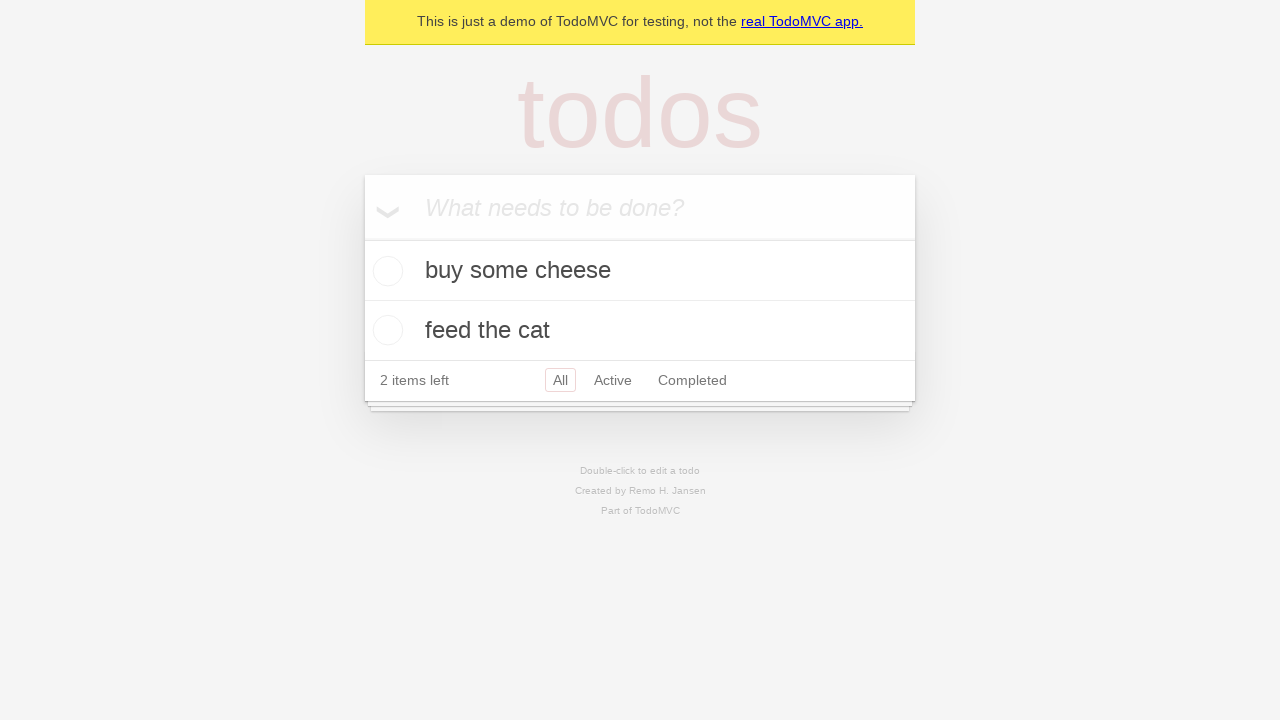

Filled todo input with 'book a doctors appointment' on internal:attr=[placeholder="What needs to be done?"i]
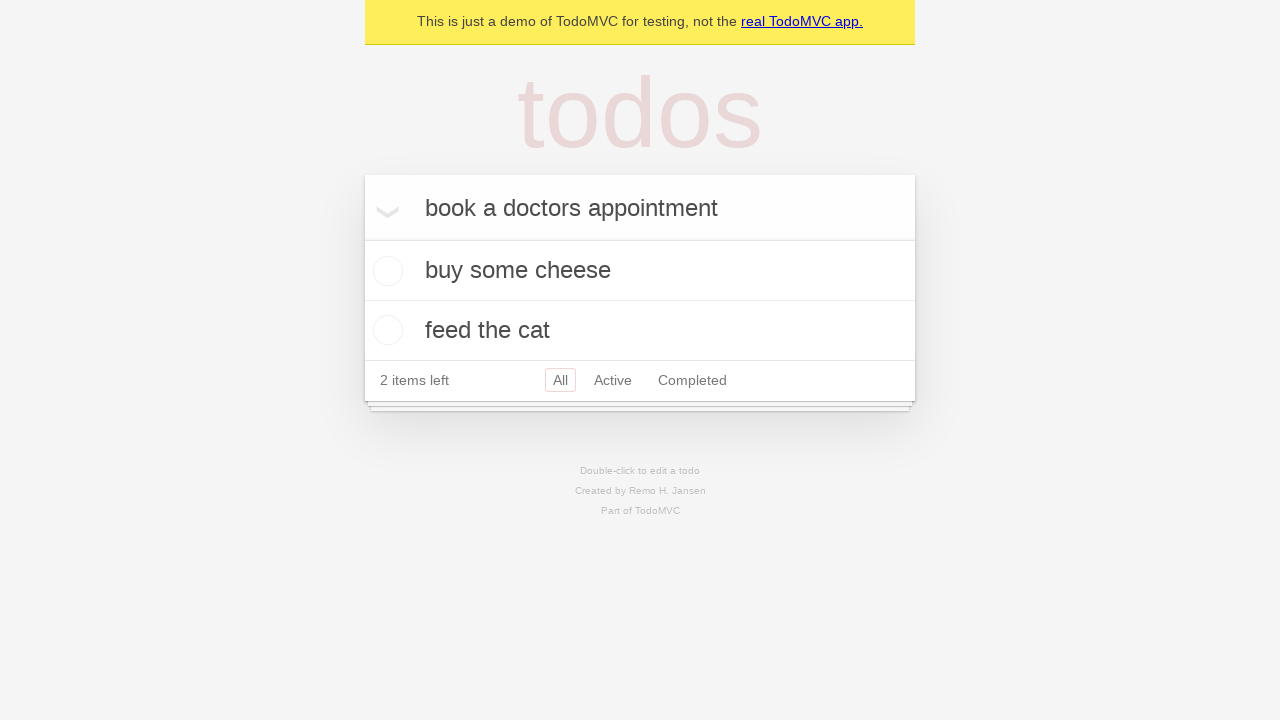

Pressed Enter to add third todo item on internal:attr=[placeholder="What needs to be done?"i]
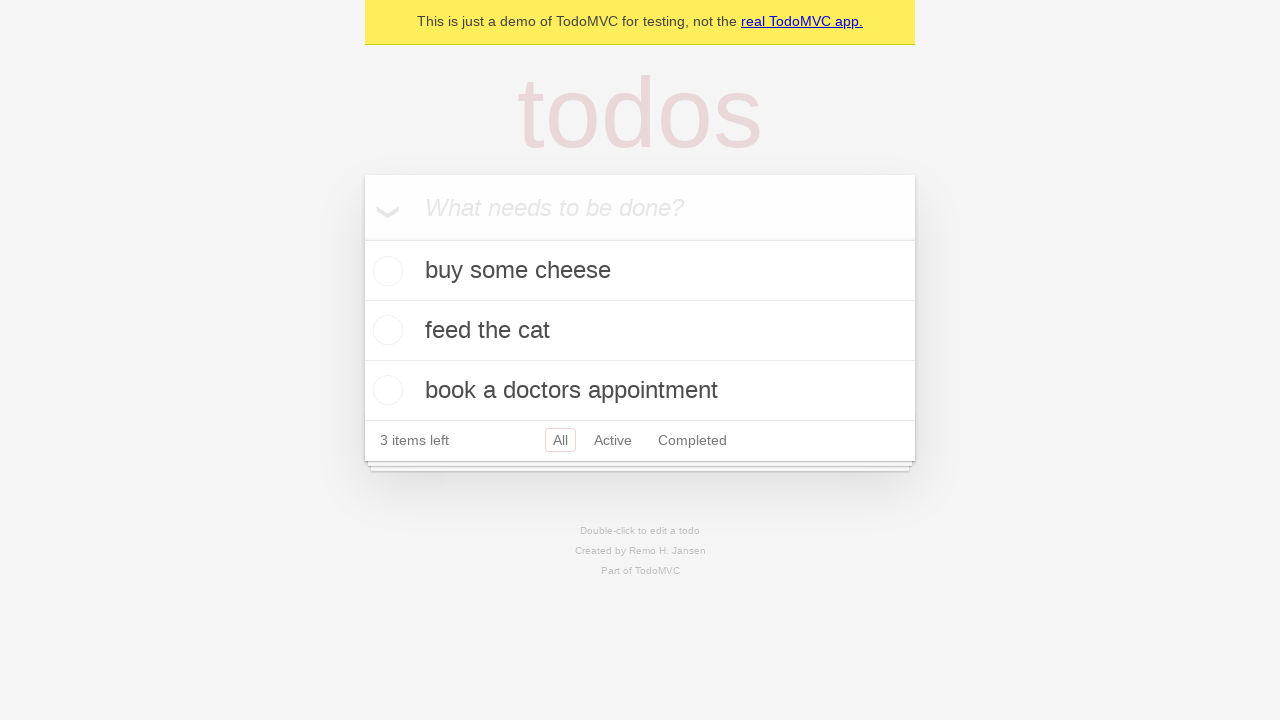

Verified that 3 todo items were created and stored in localStorage
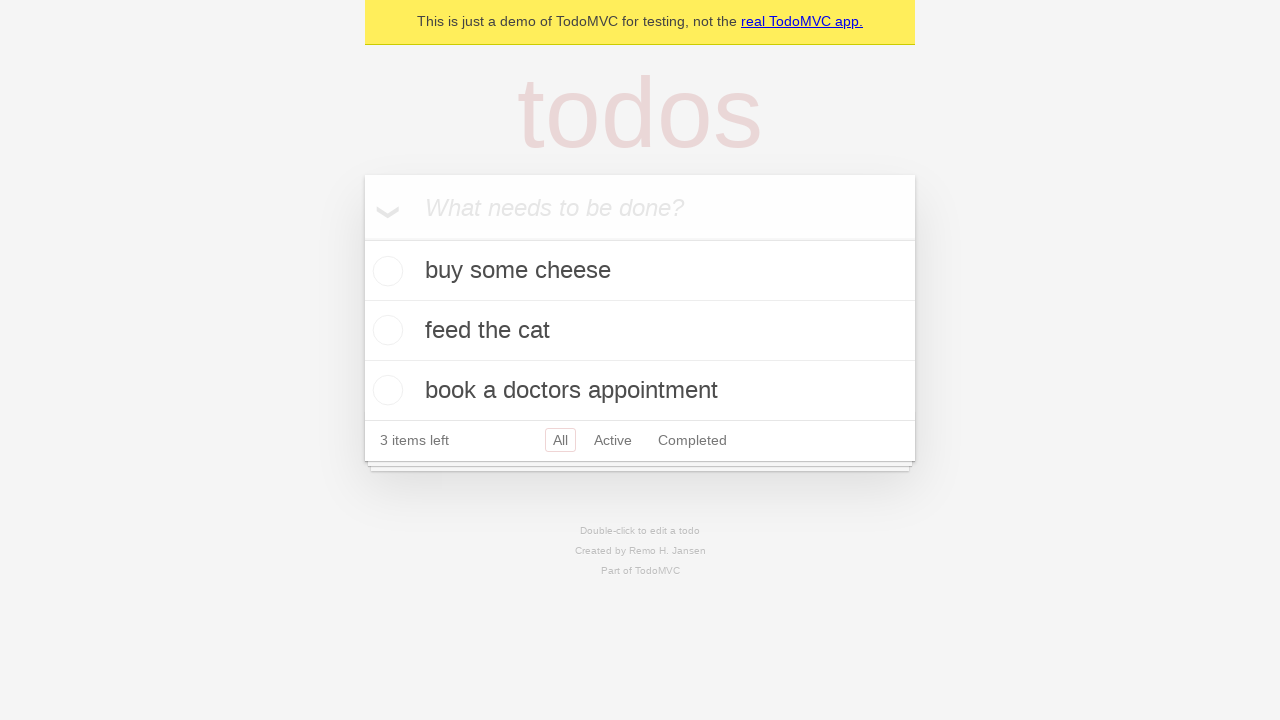

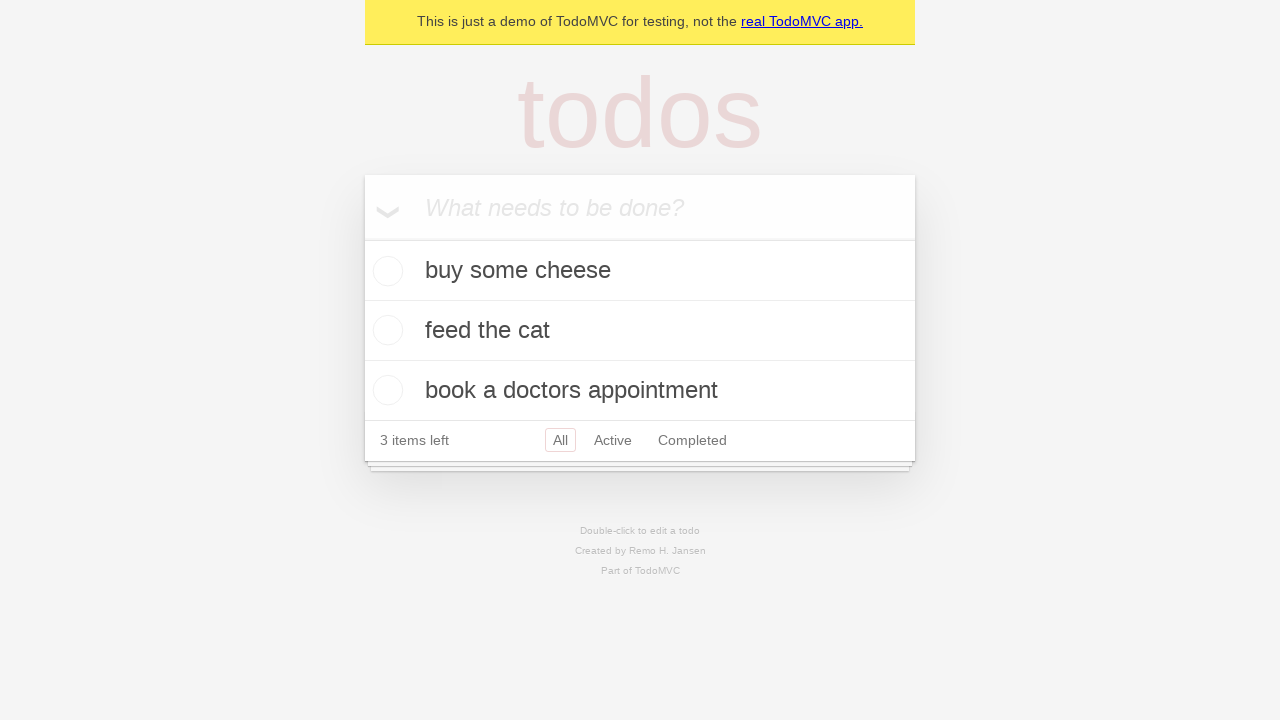